Tests dropdown selection within an iframe using label attribute values

Starting URL: https://www.w3schools.com/tags/tryit.asp?filename=tryhtml_option_label

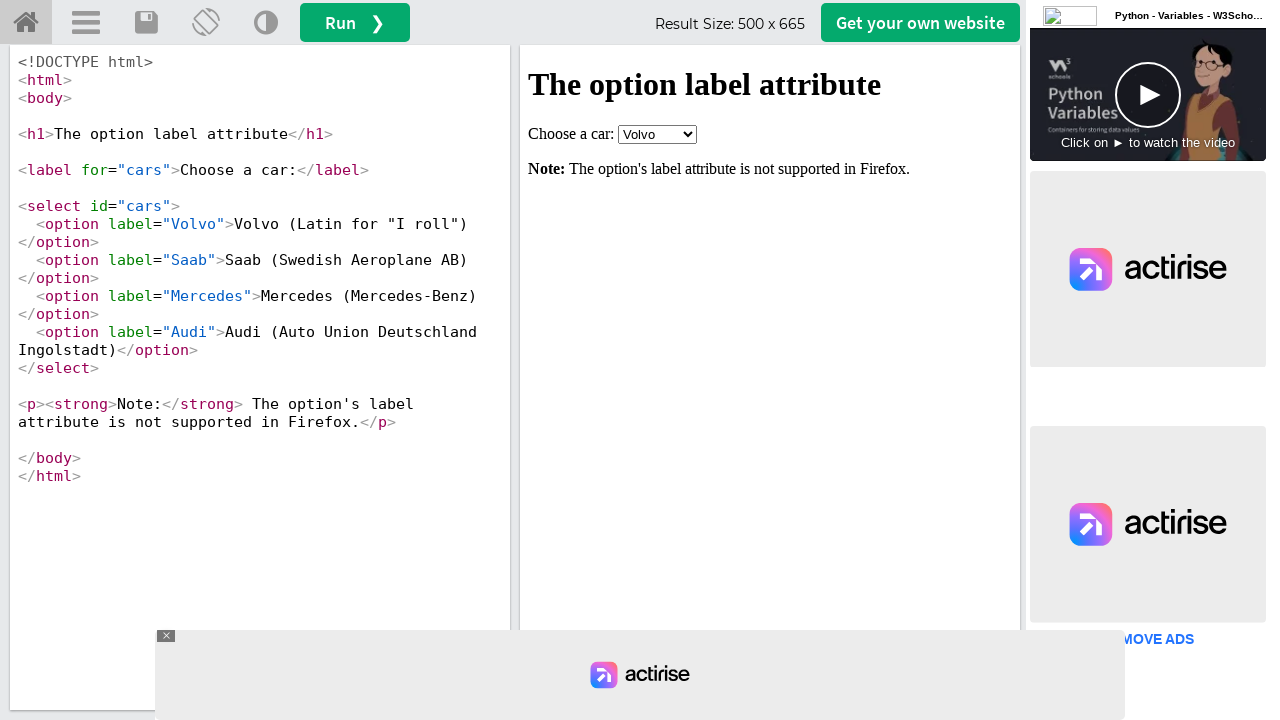

Located the iframe with name 'iframeResult'
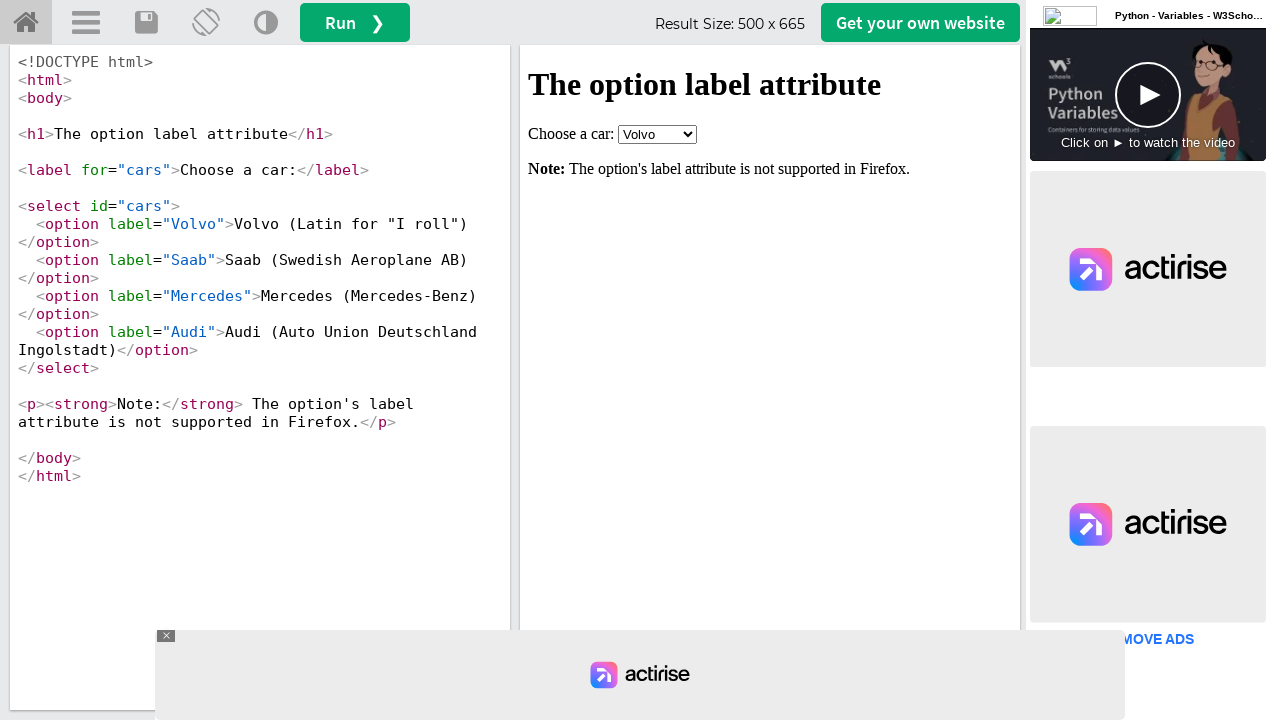

Selected 'Audi' option from dropdown using label attribute on iframe[name="iframeResult"] >> internal:control=enter-frame >> select
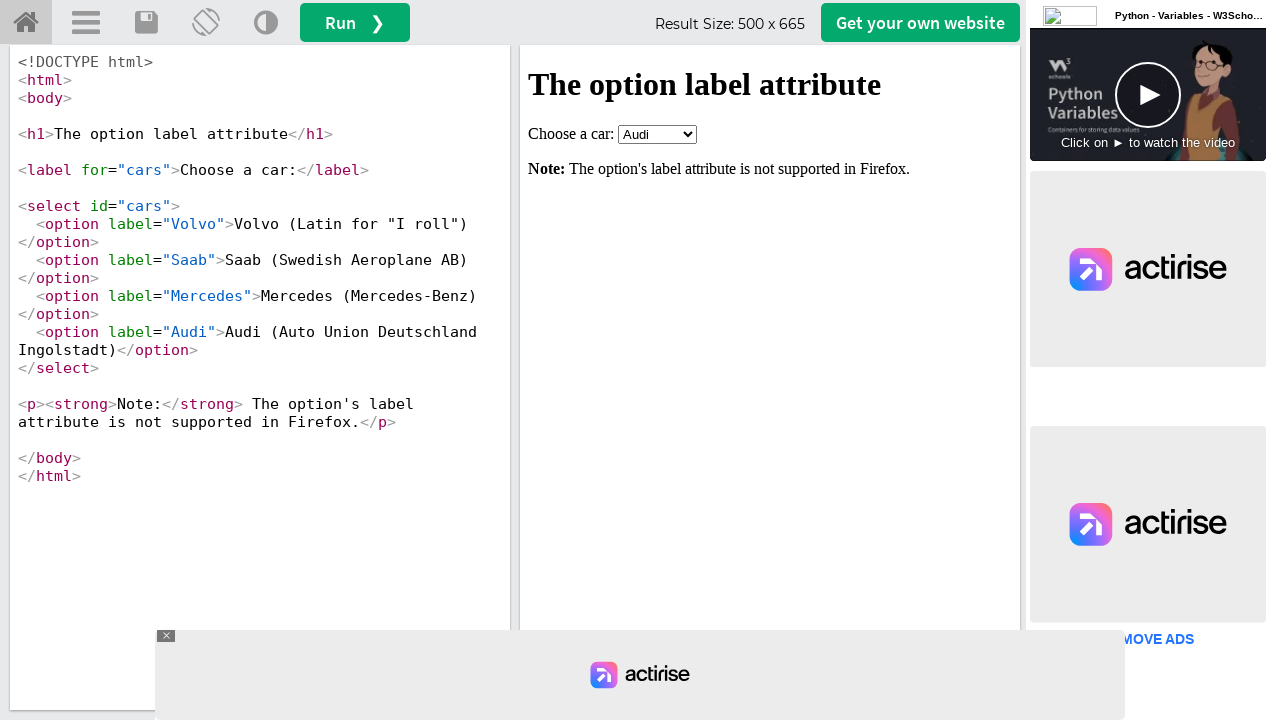

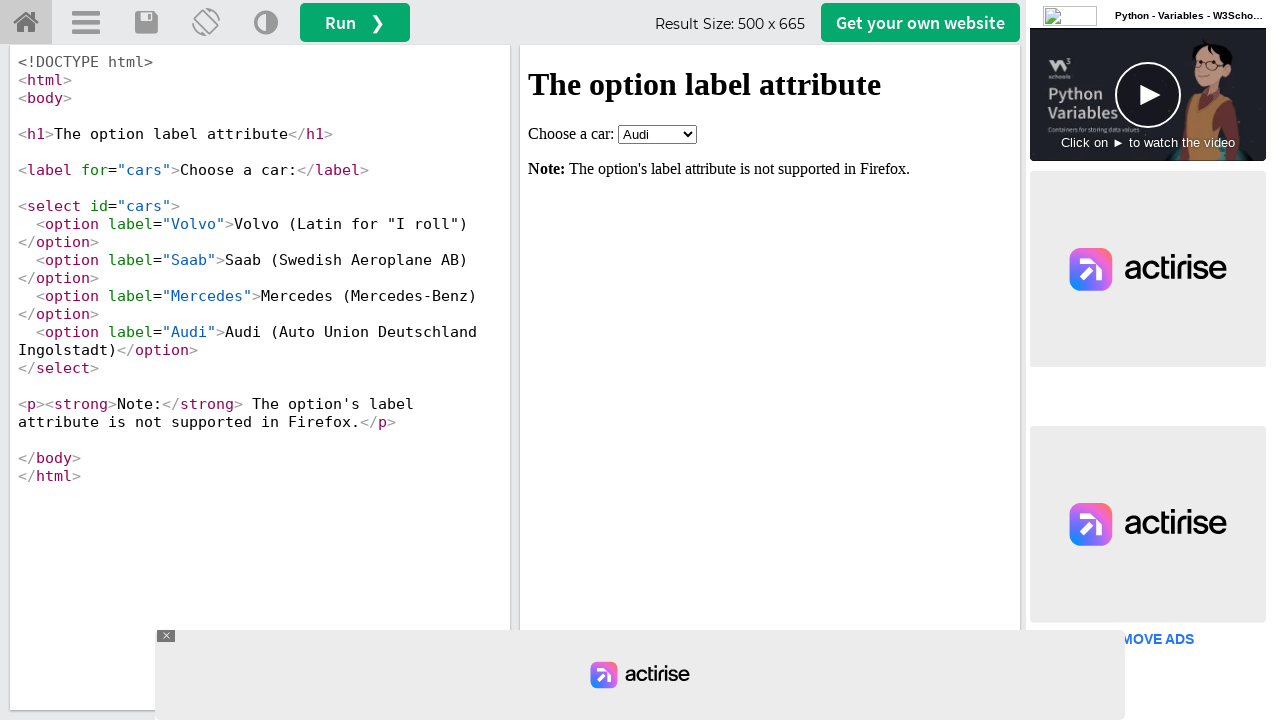